Tests a web form by filling in a text field and clicking submit button, then verifying the success message

Starting URL: https://www.selenium.dev/selenium/web/web-form.html

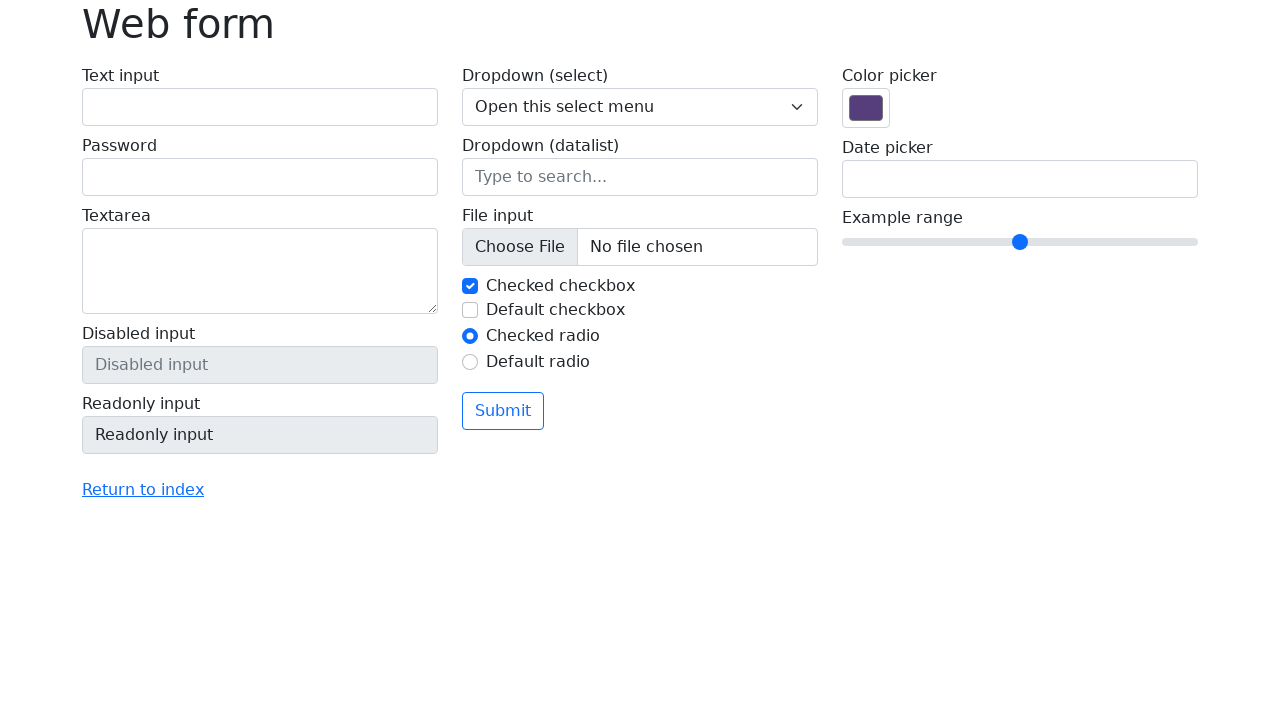

Filled text input field with 'Selenium' on input[name='my-text']
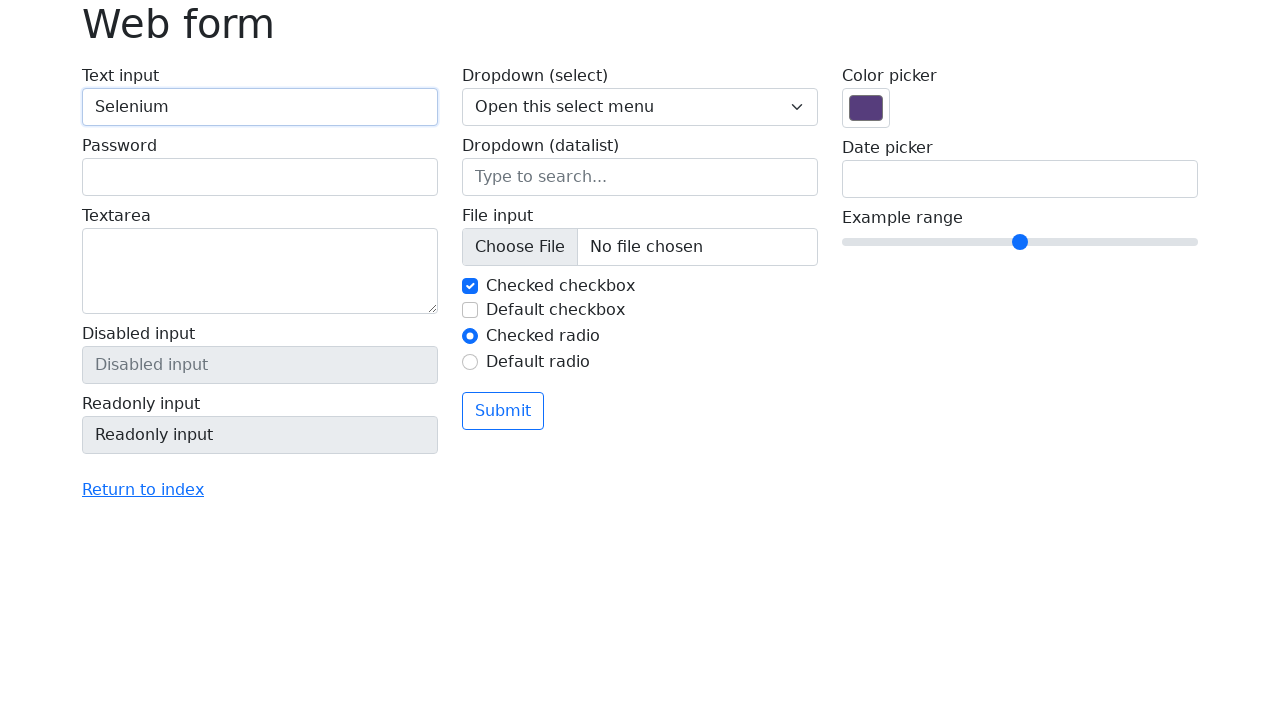

Clicked submit button at (503, 411) on button
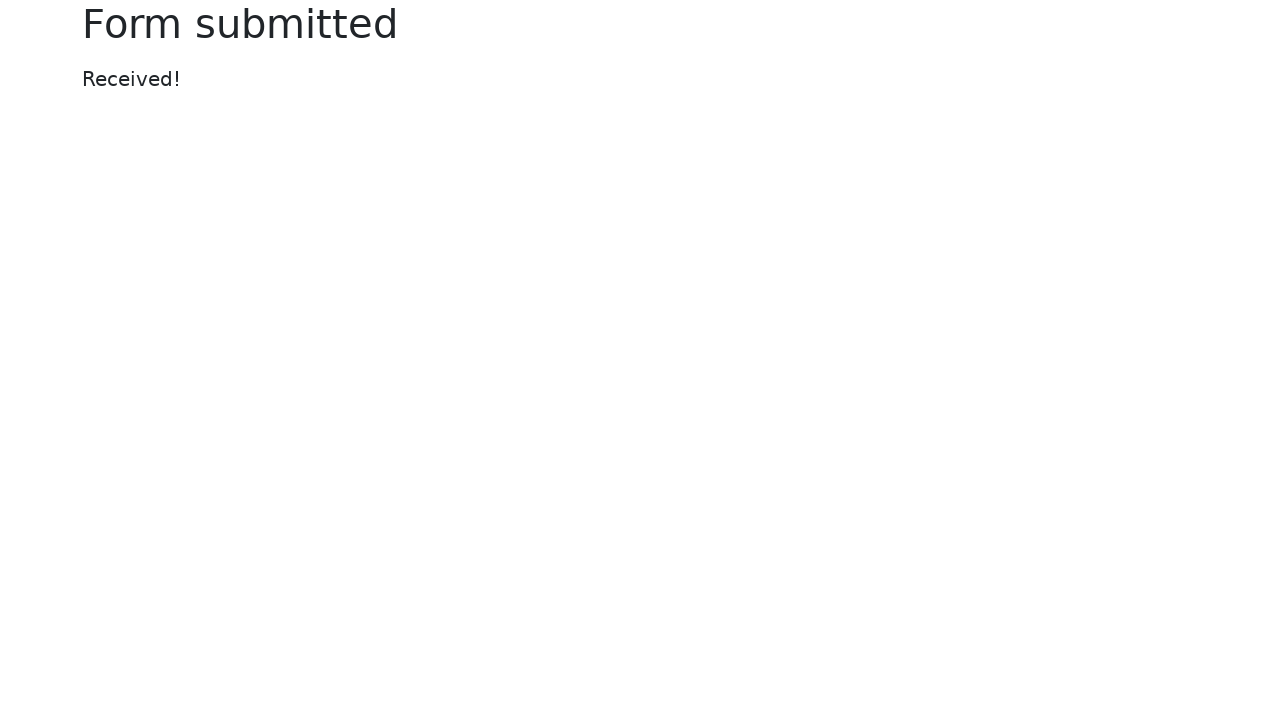

Success message element loaded
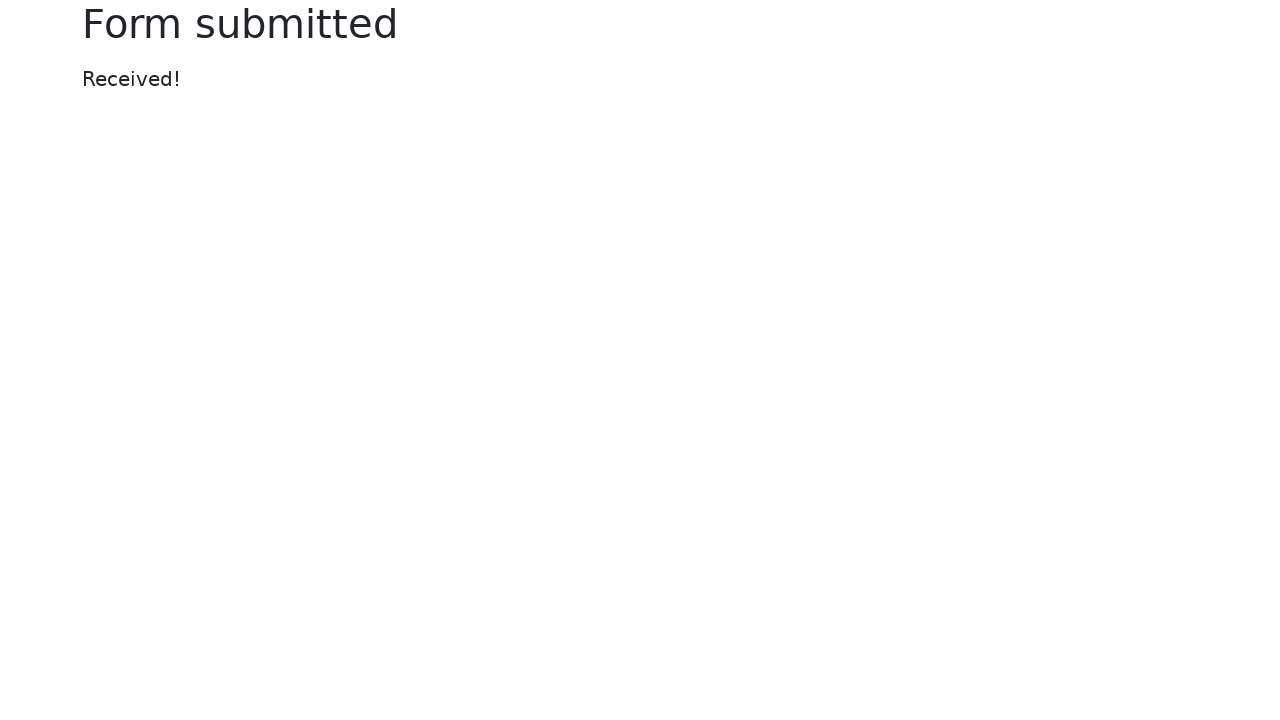

Located success message element
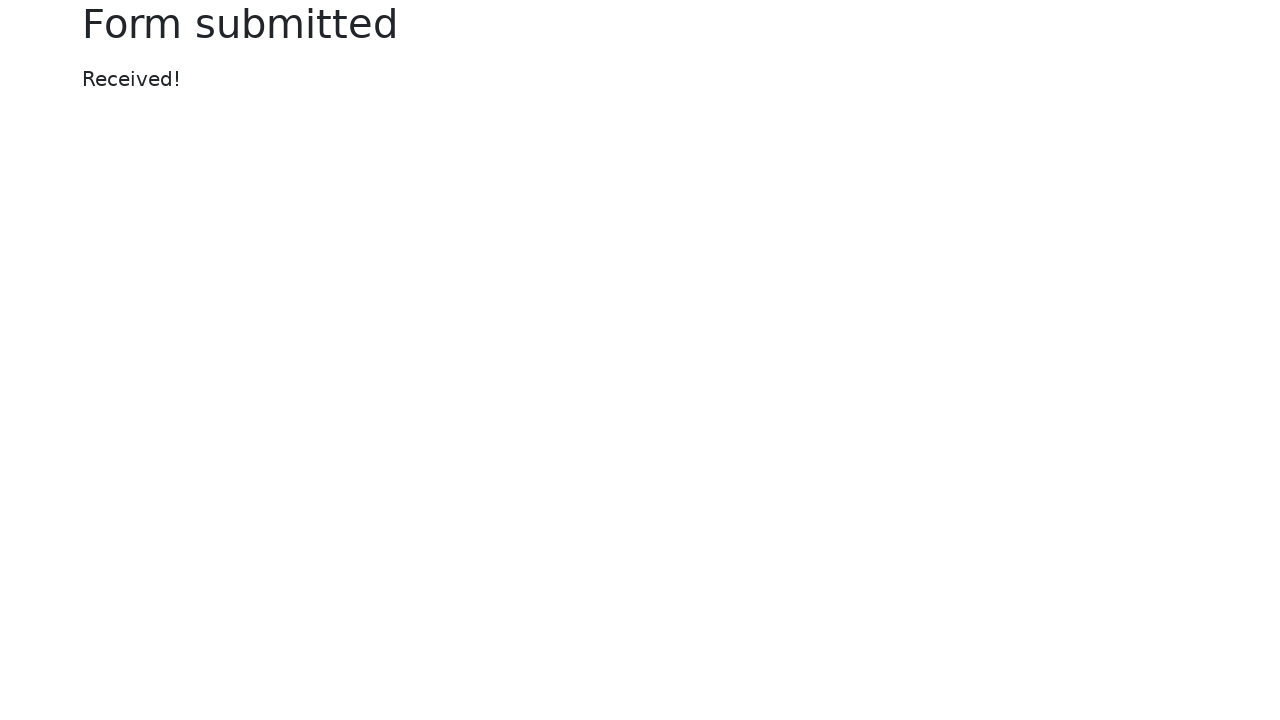

Verified success message text is 'Received!'
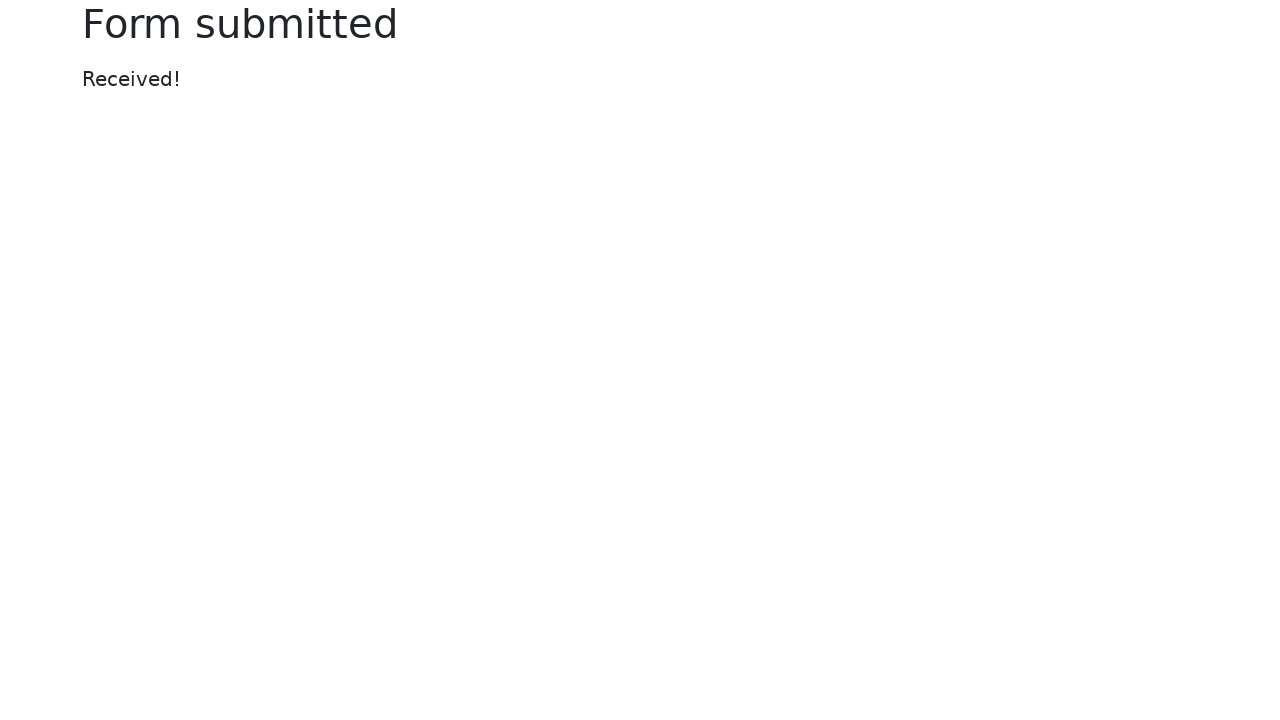

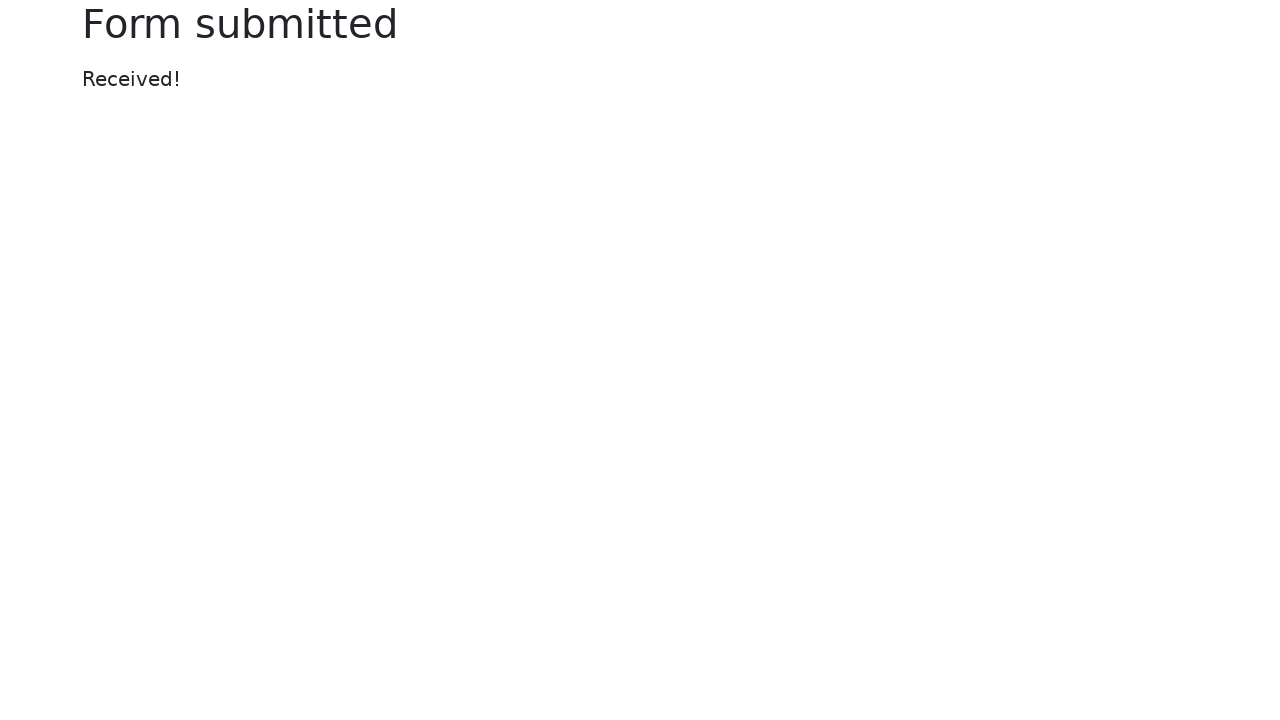